Tests adding todo items to the list by creating two todos and verifying they appear correctly

Starting URL: https://demo.playwright.dev/todomvc

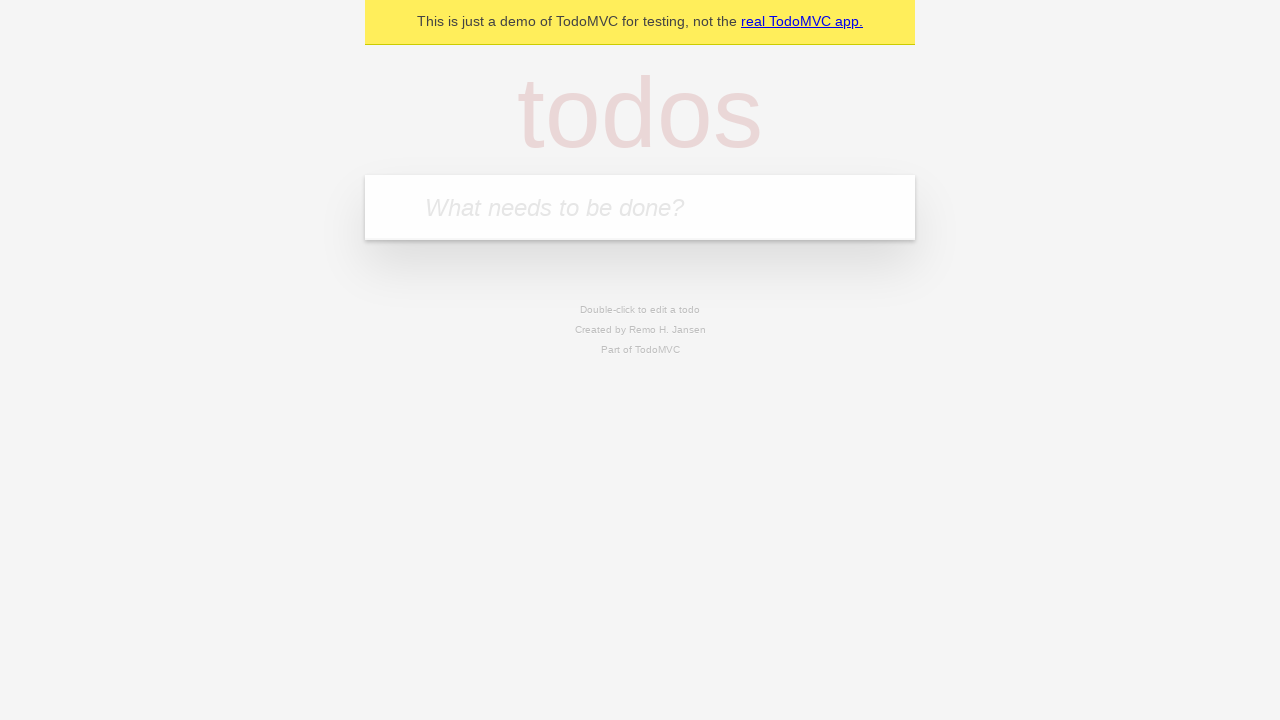

Filled todo input with 'buy some cheese' on internal:attr=[placeholder="What needs to be done?"i]
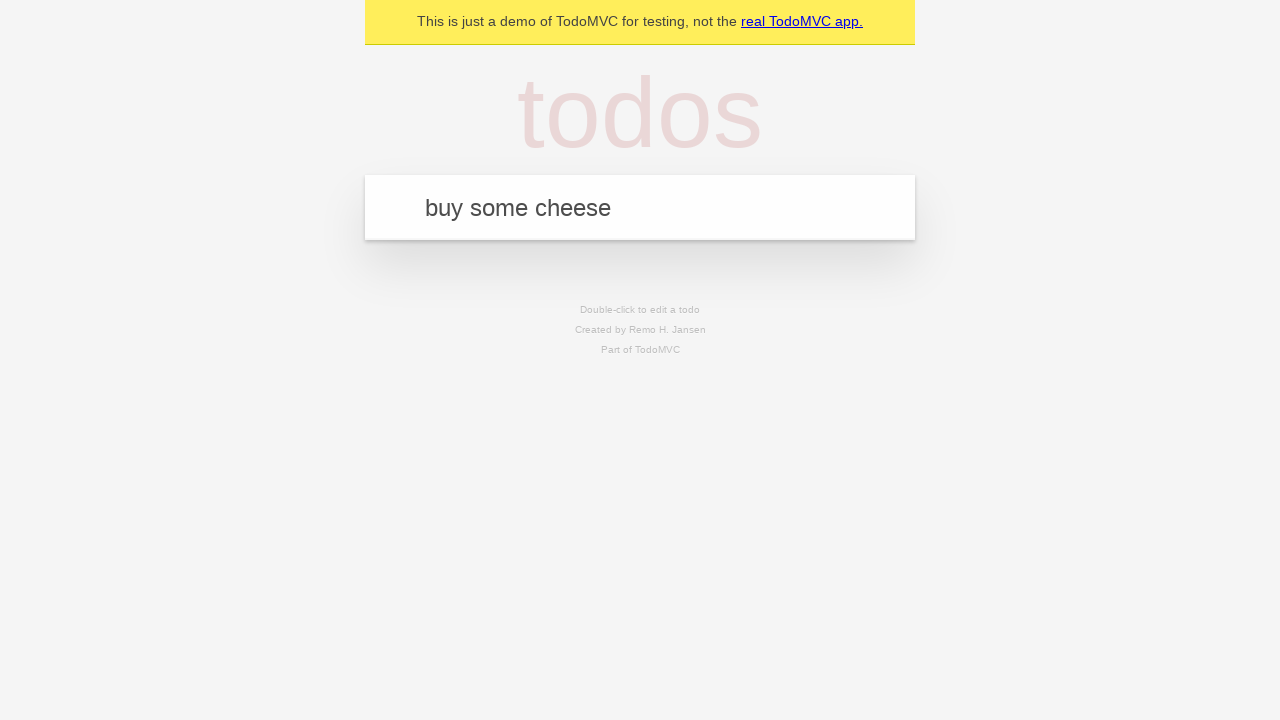

Pressed Enter to create first todo on internal:attr=[placeholder="What needs to be done?"i]
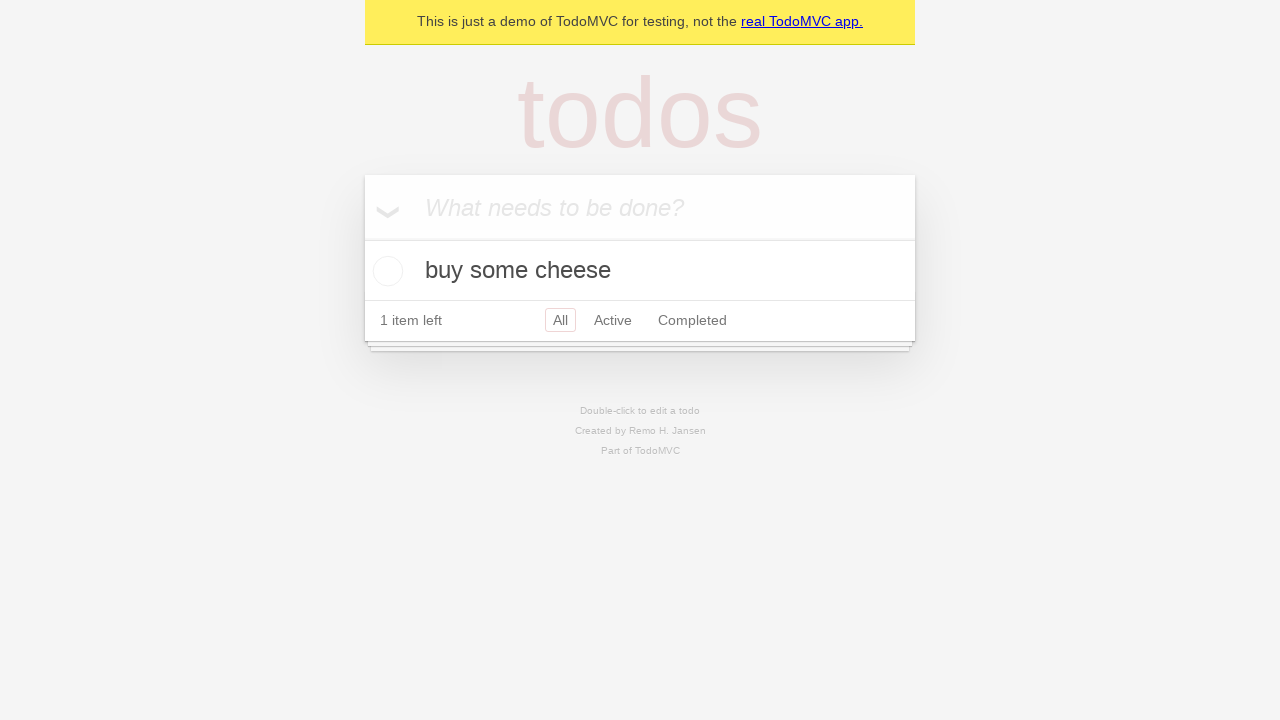

First todo item appeared in the list
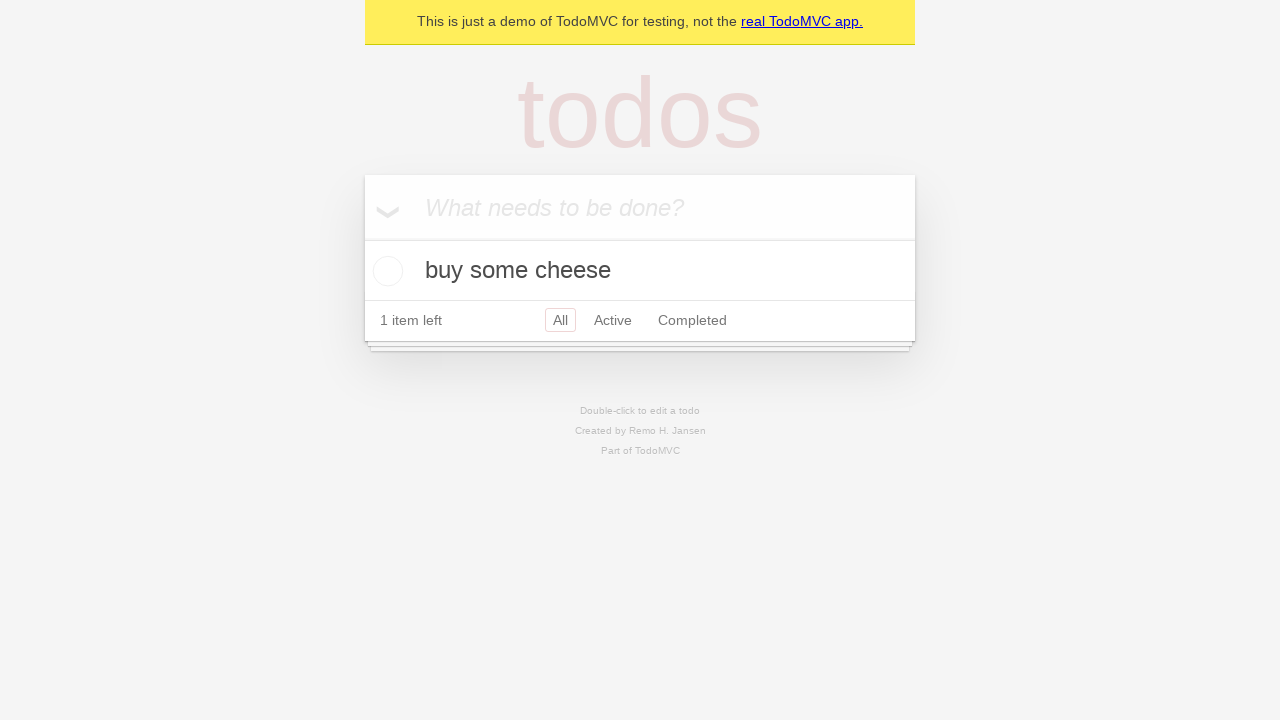

Filled todo input with 'feed the cat' on internal:attr=[placeholder="What needs to be done?"i]
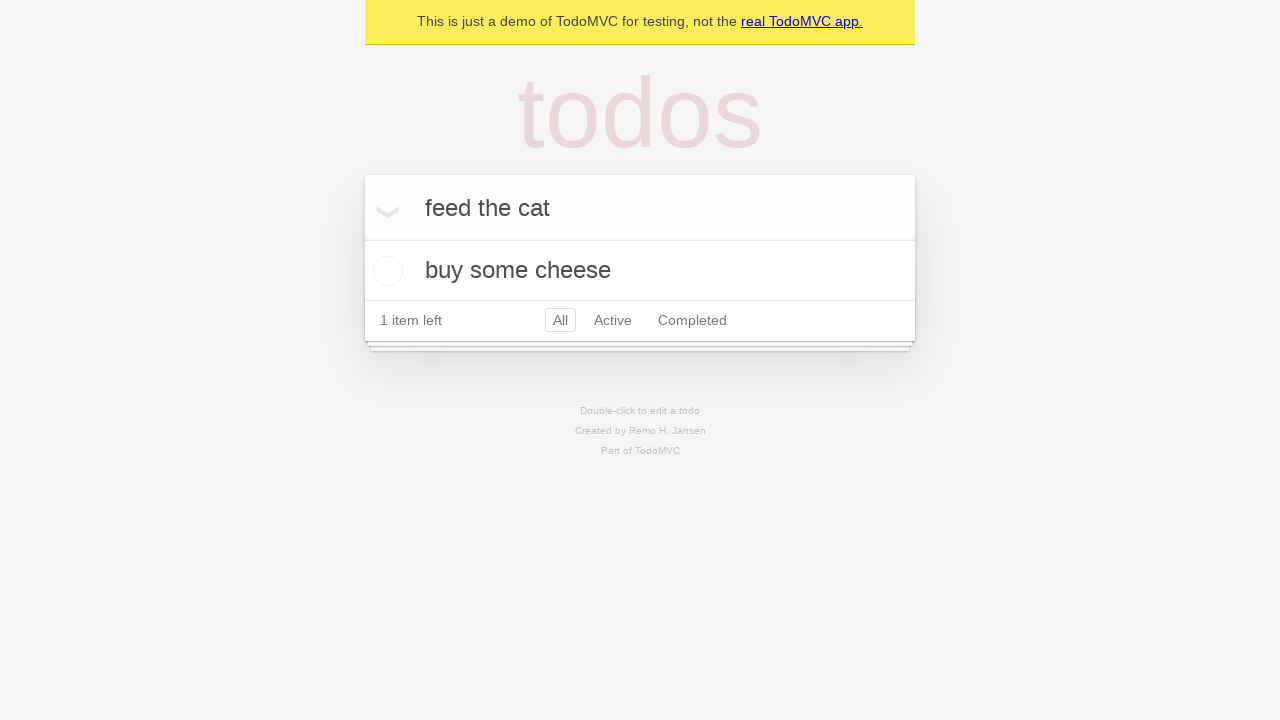

Pressed Enter to create second todo on internal:attr=[placeholder="What needs to be done?"i]
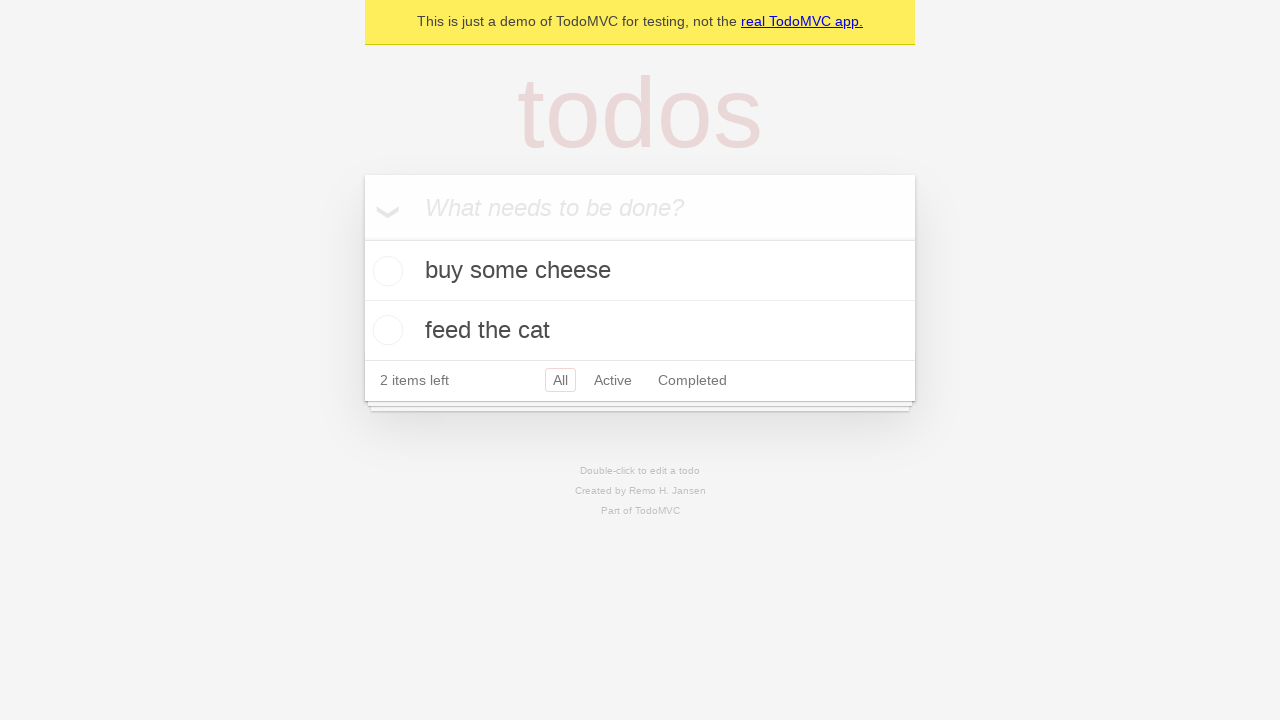

Both todo items are visible in the list
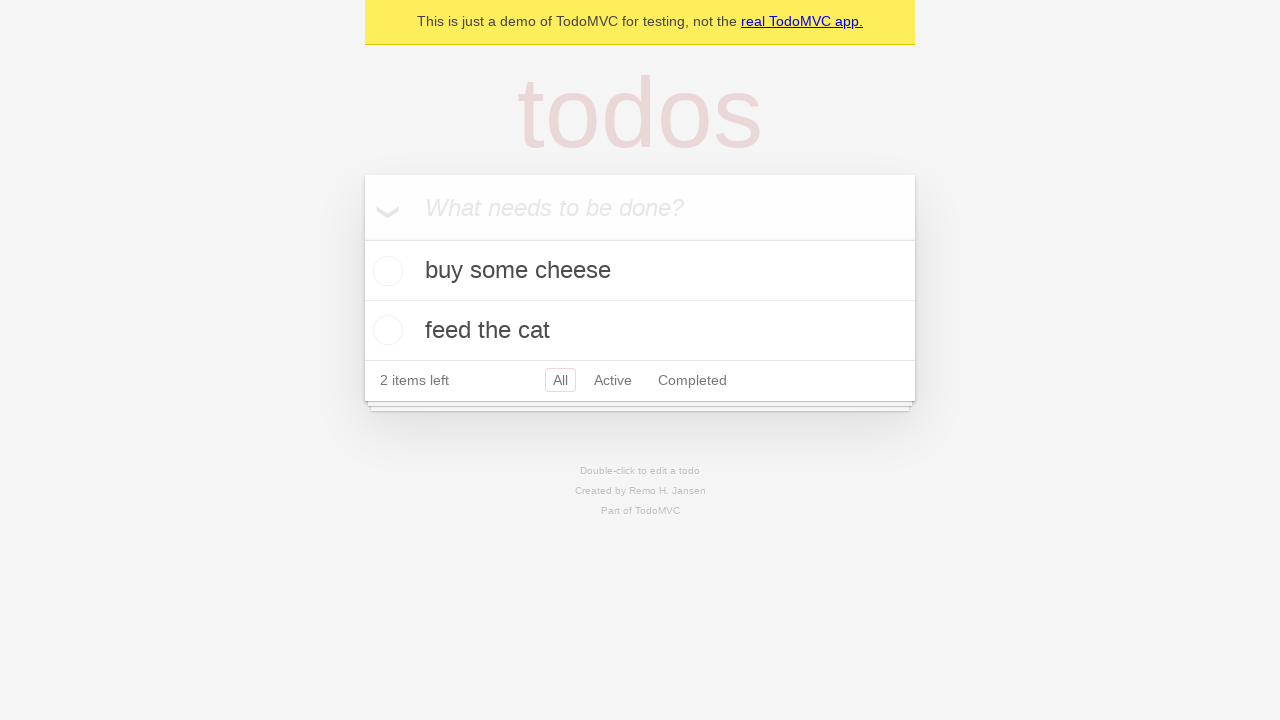

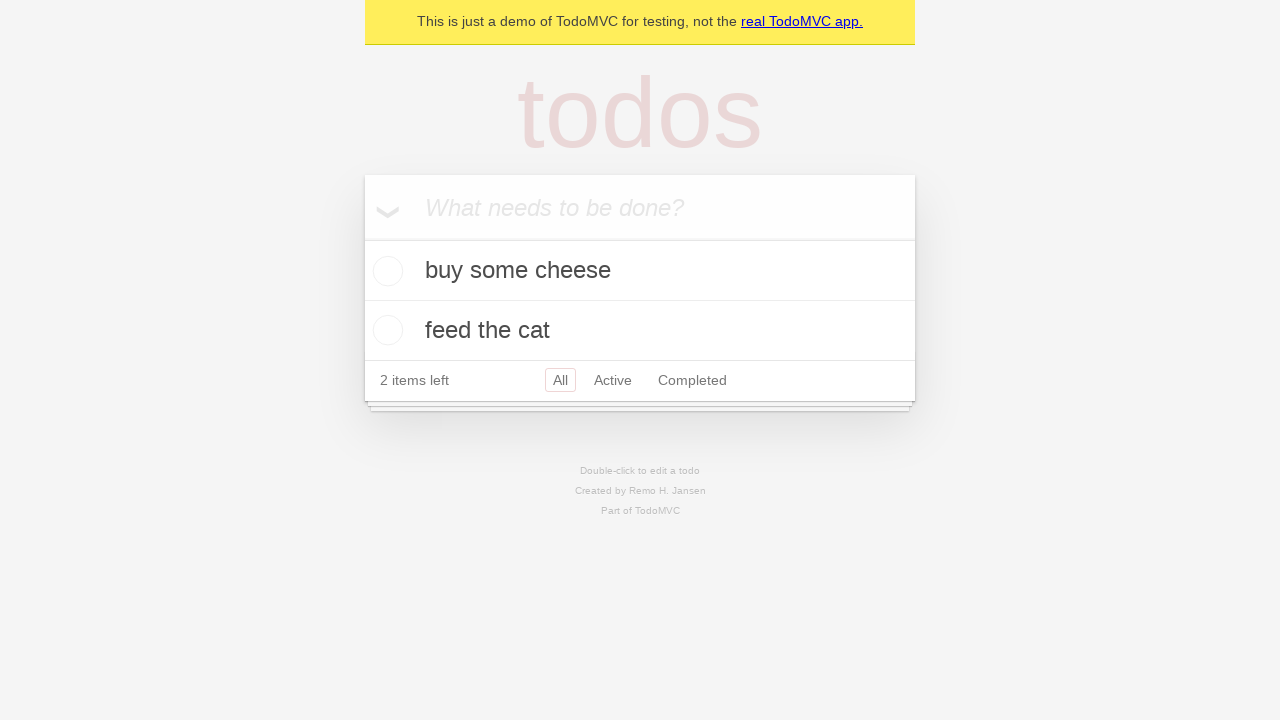